Tests browser window handling by clicking a button to open a new window, switching to that window, and verifying the text content displayed on the new window.

Starting URL: https://demoqa.com/browser-windows

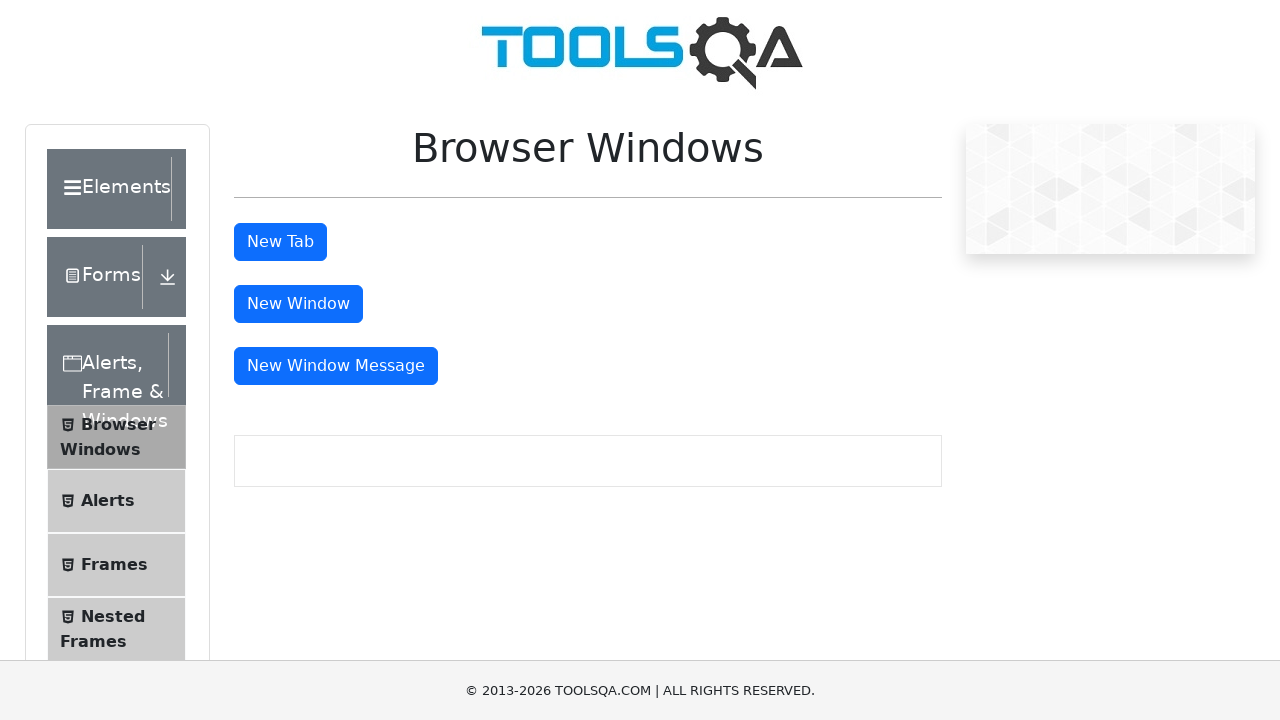

Clicked window button to open new window at (298, 304) on #windowButton
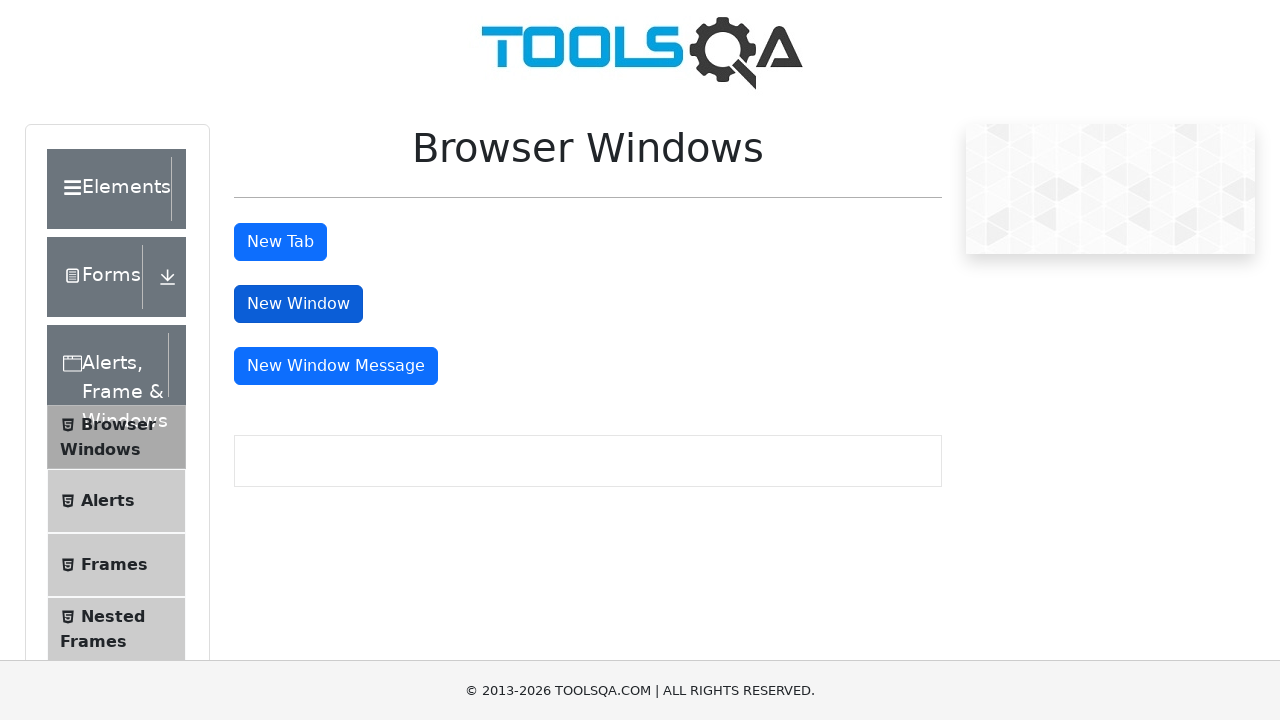

Captured new window/page reference
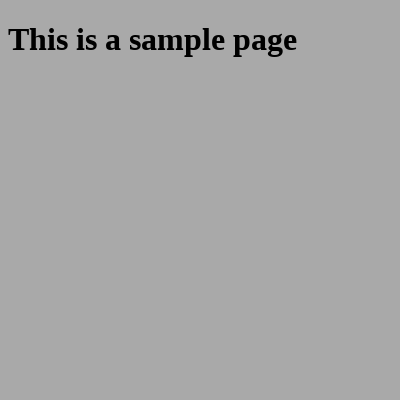

New window finished loading
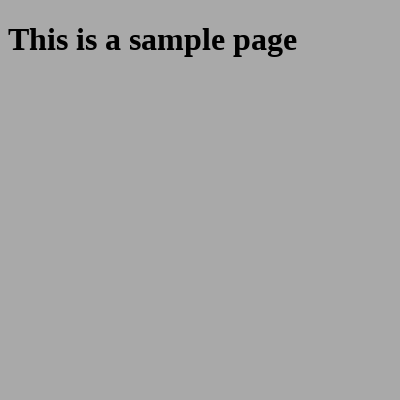

Sample heading element appeared on new window
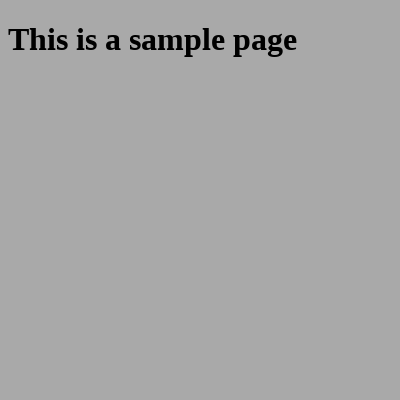

Retrieved heading text: 'This is a sample page'
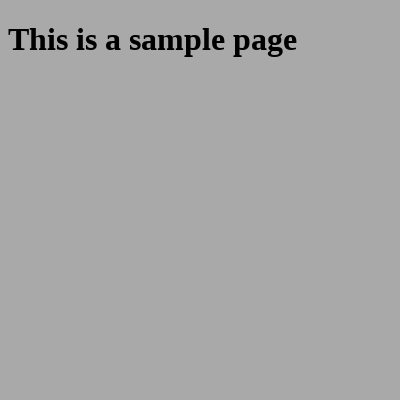

Verified heading text is not None
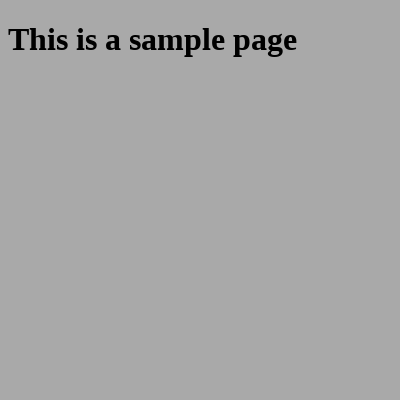

Closed new window
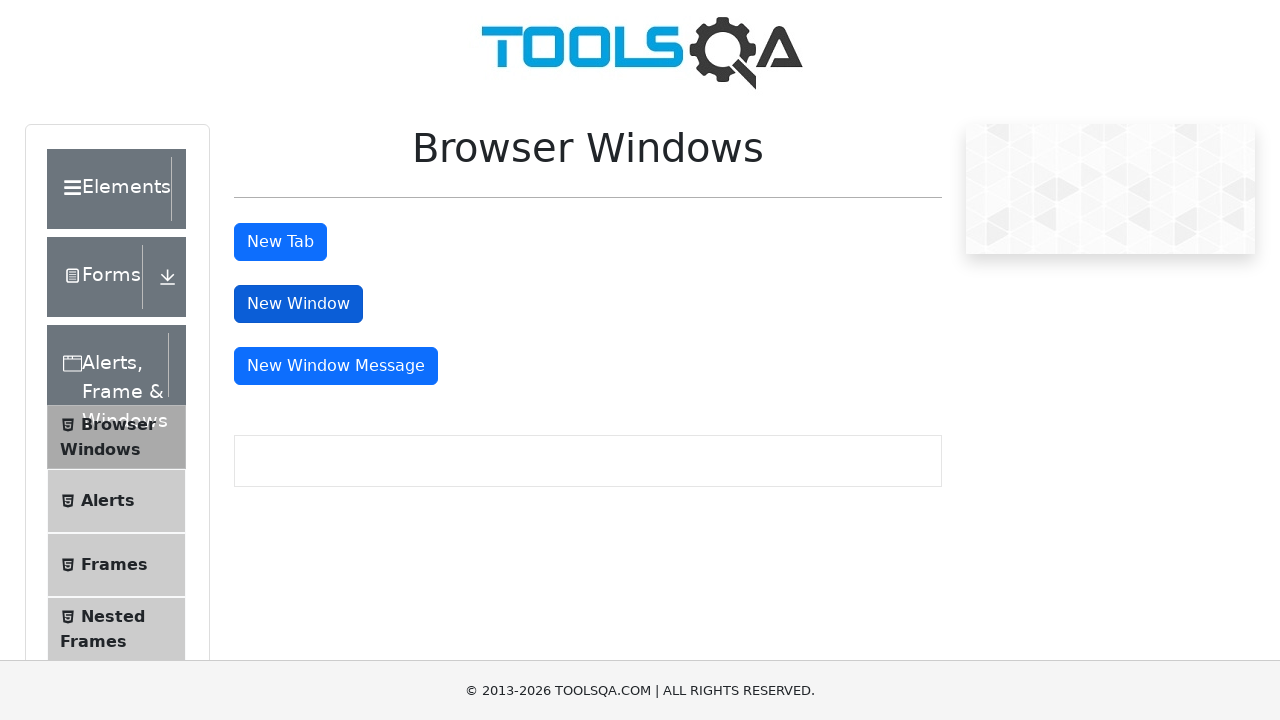

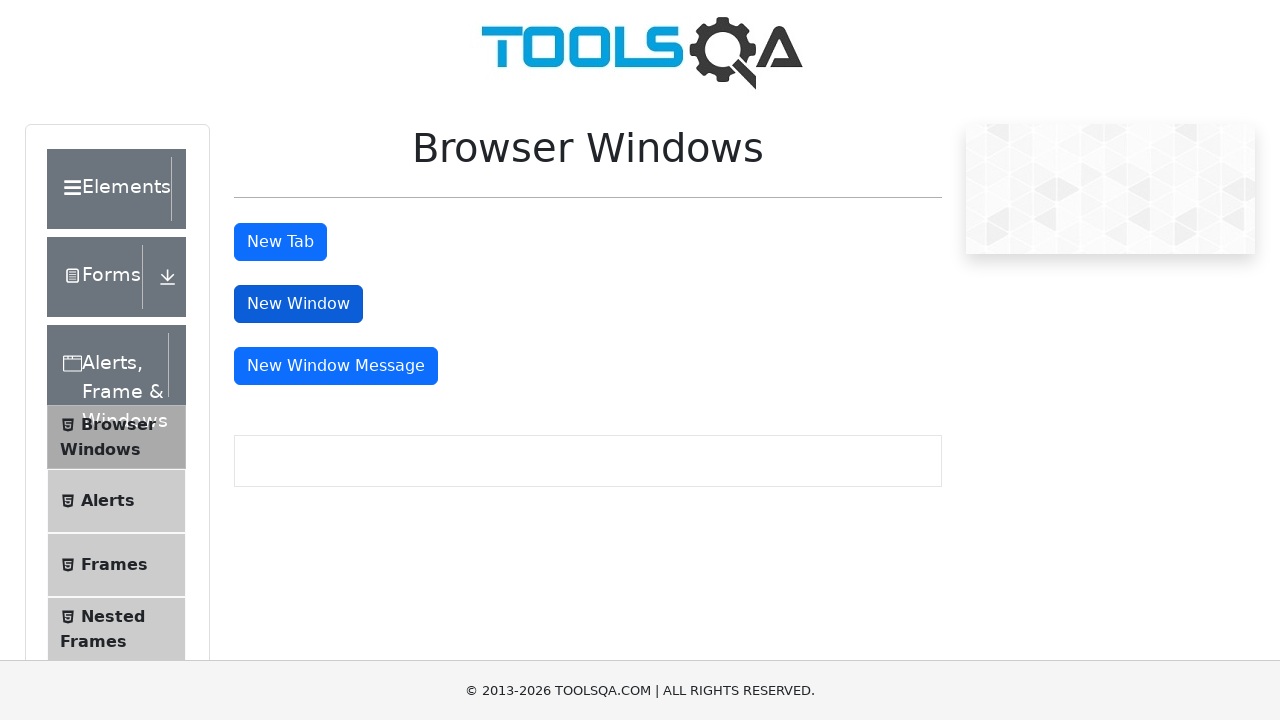